Tests the search functionality on an e-commerce website by entering a search term for sneakers and verifying navigation to the search results page.

Starting URL: https://www.khazanay.pk/

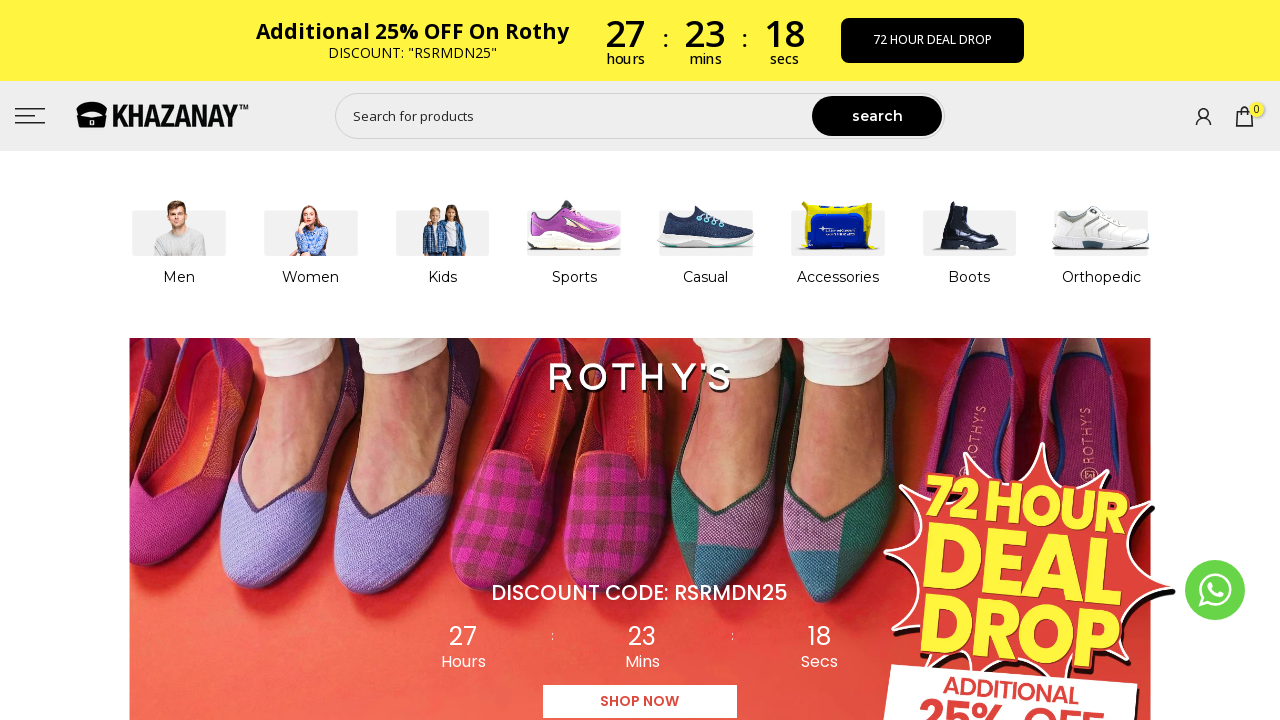

Search input field became available
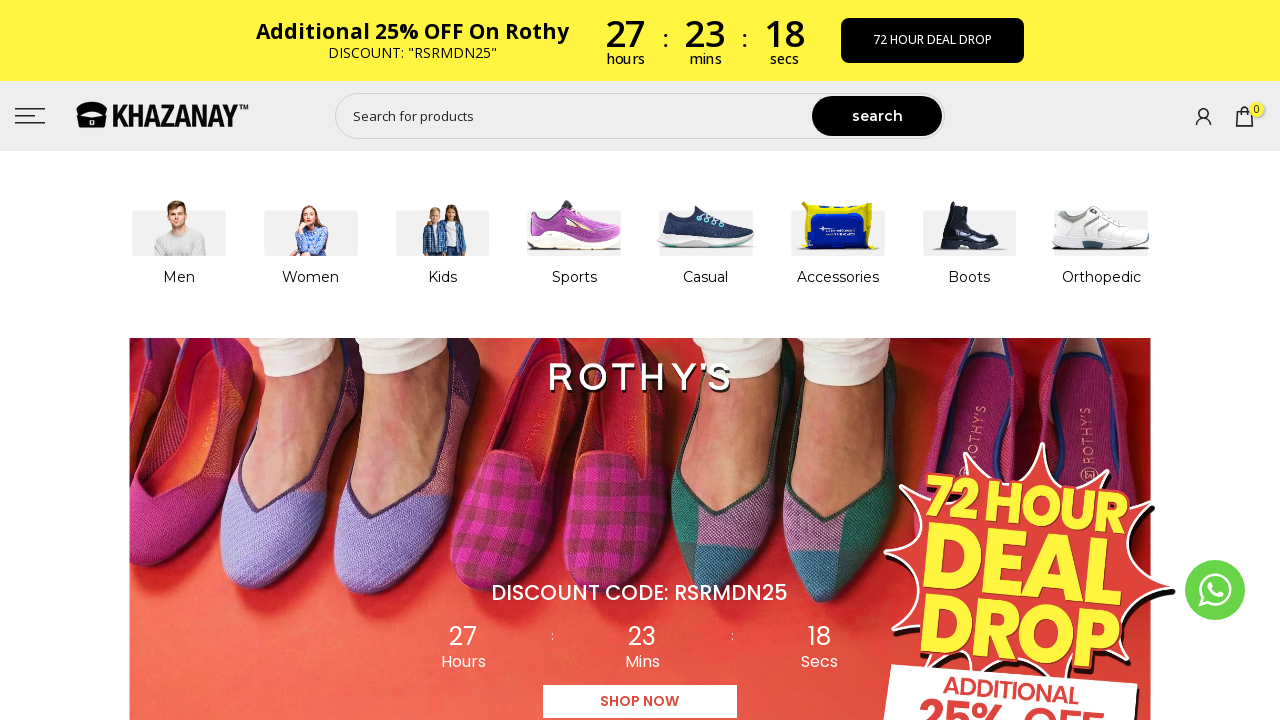

Entered 'sneakers for men' in the search field on #shopify-section-header-sidebar form input
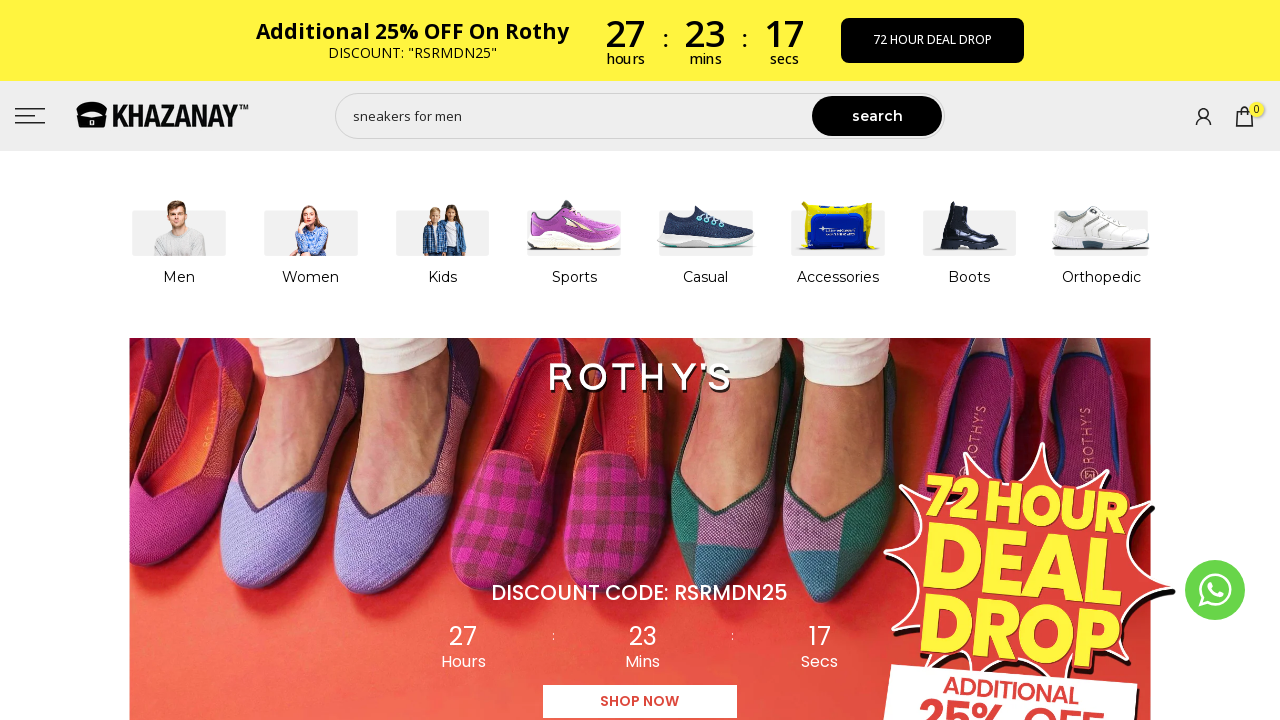

Clicked the search button at (877, 116) on #shopify-section-header-sidebar form button
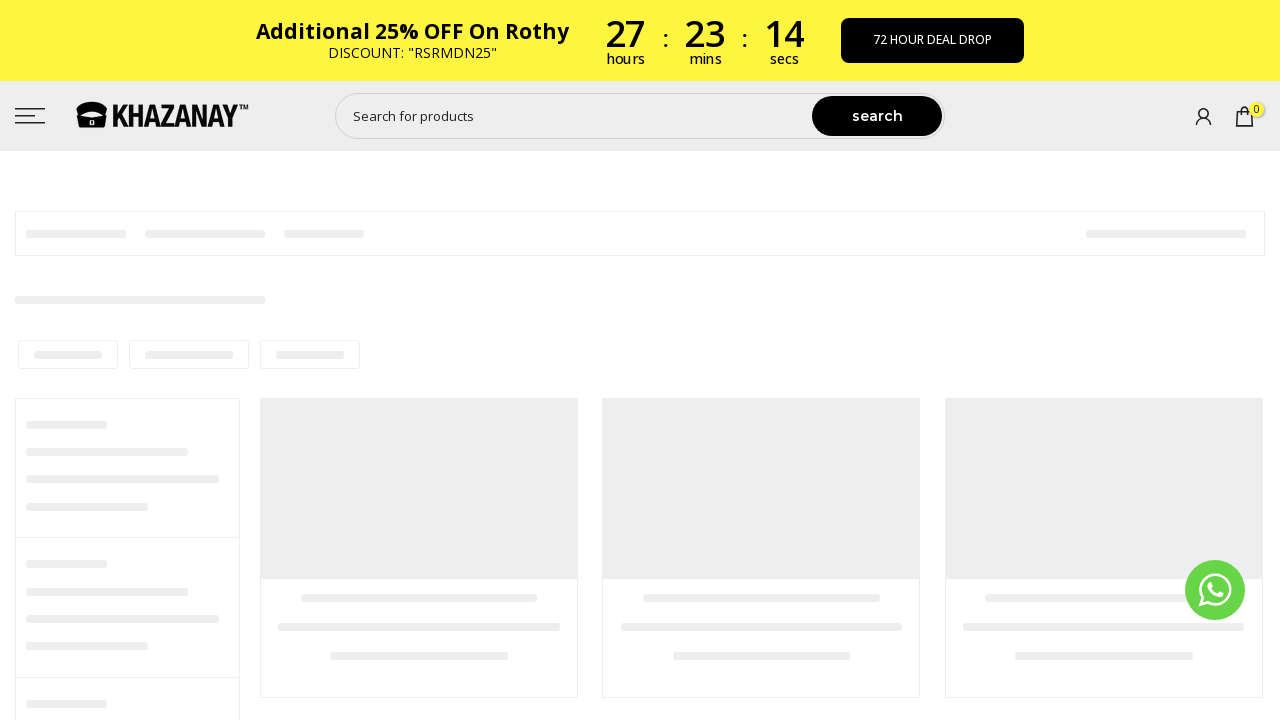

Successfully navigated to search results page
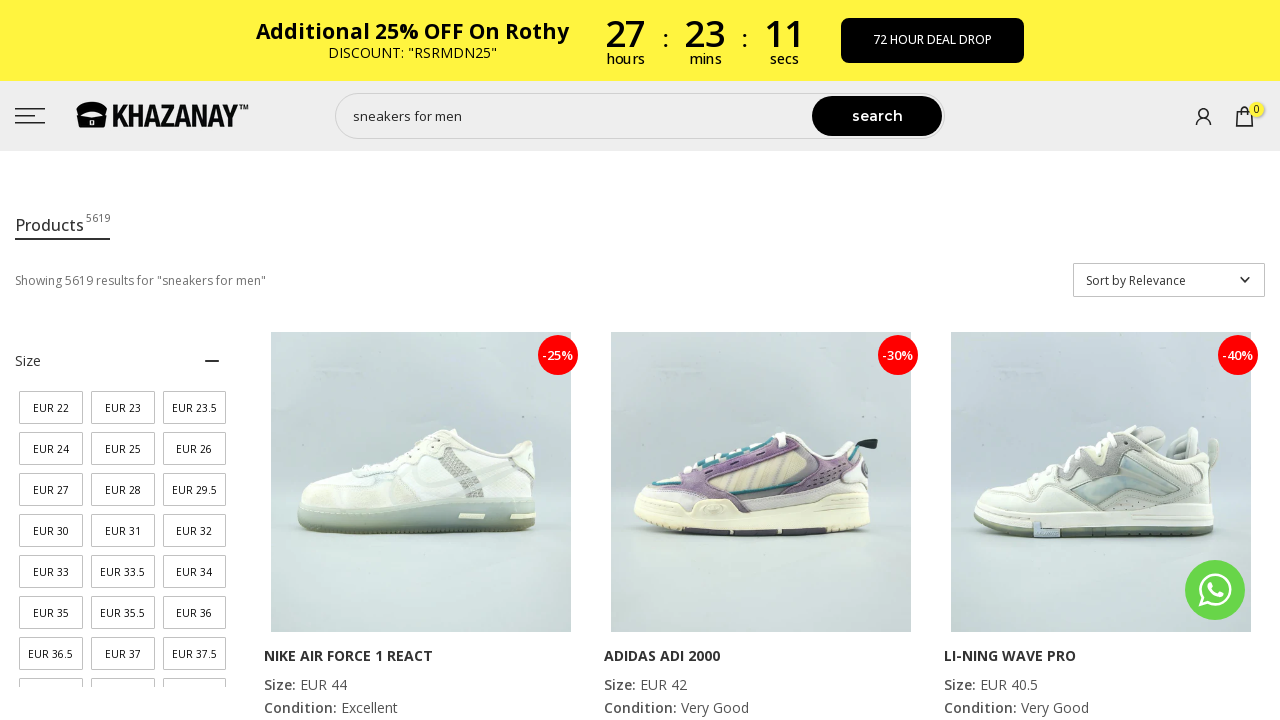

Verified that 'search' is present in the current URL
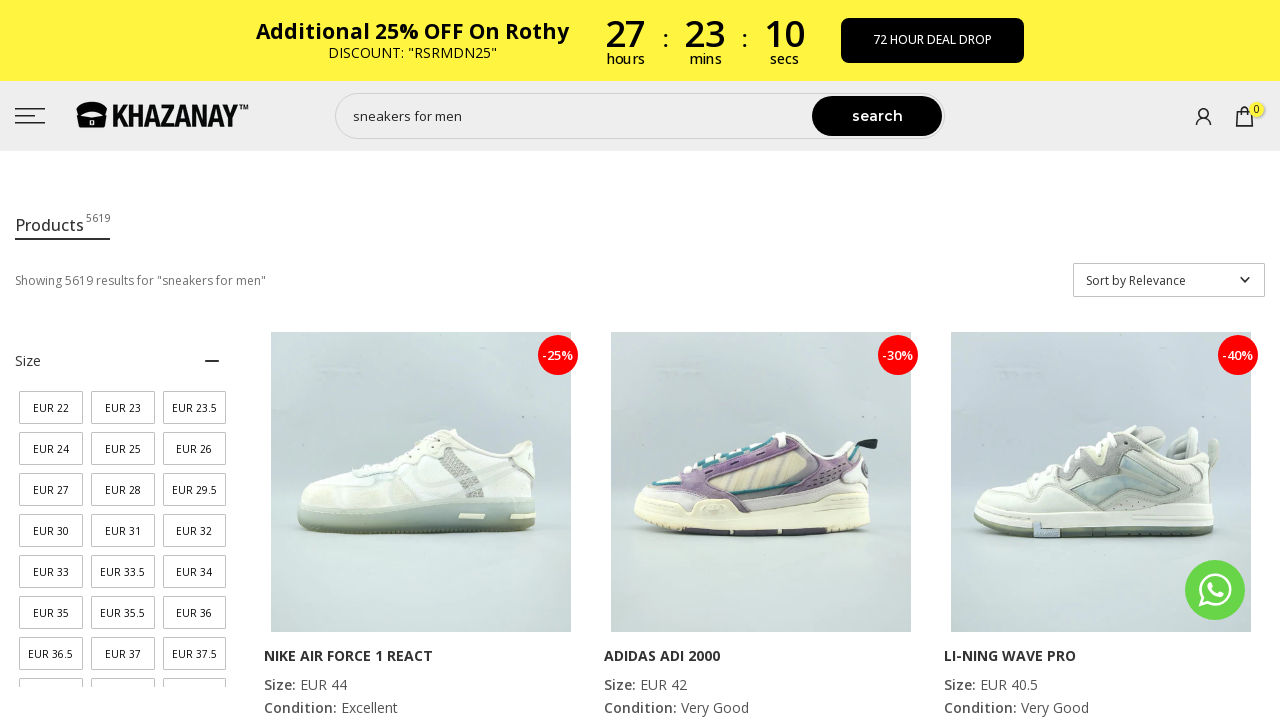

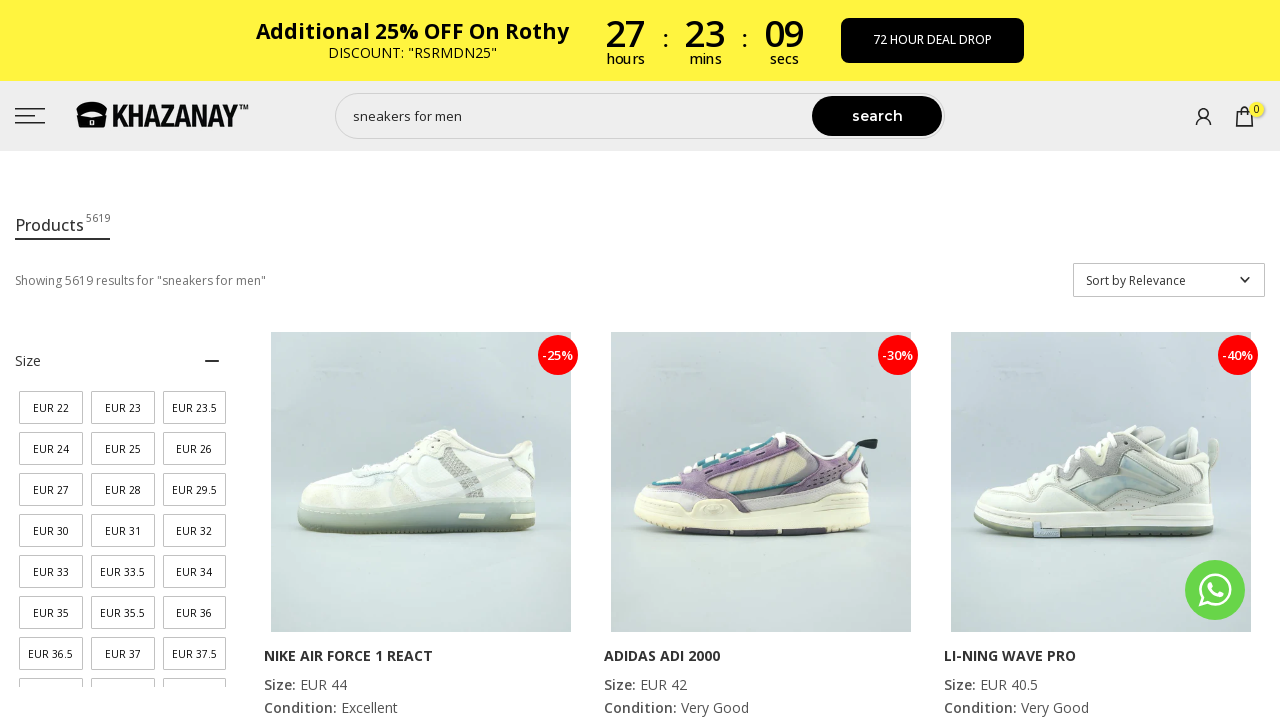